Tests multiple browser windows/tabs by clicking a link twice to open new tabs, verifying the number of tabs created, closing the last tab, and switching back to the original window.

Starting URL: http://the-internet.herokuapp.com/windows

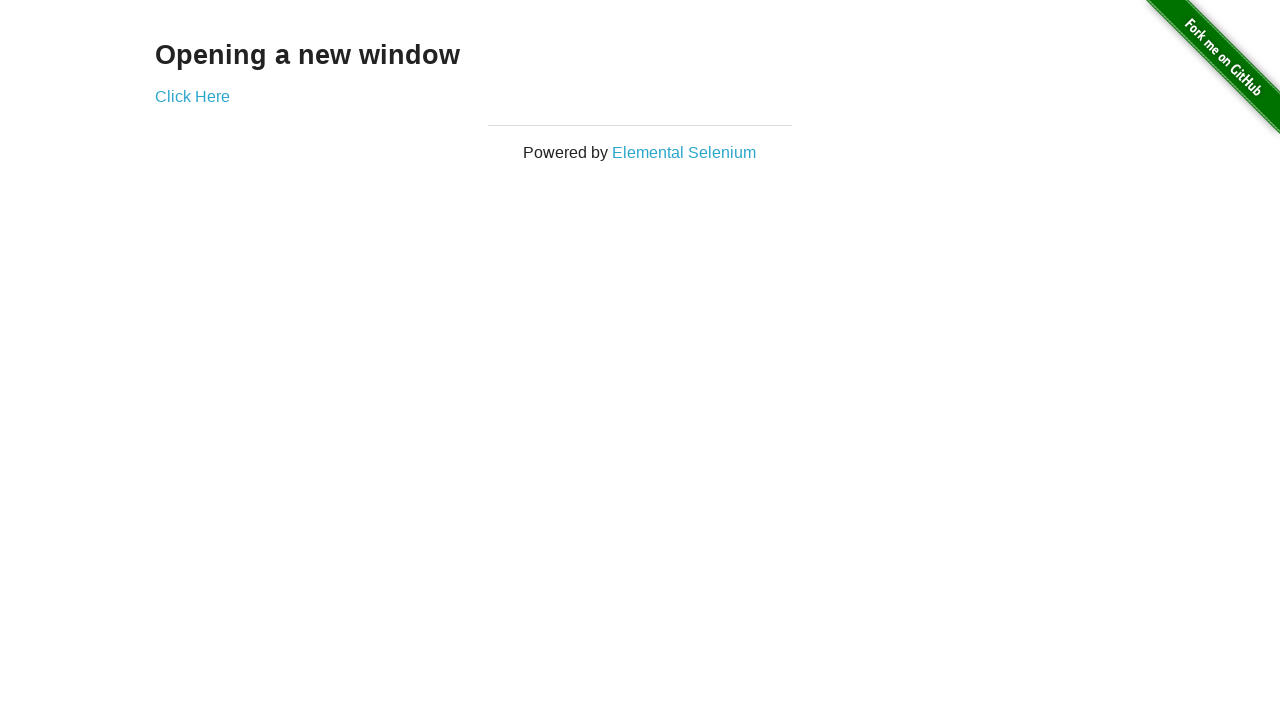

Waited for new window link to be visible
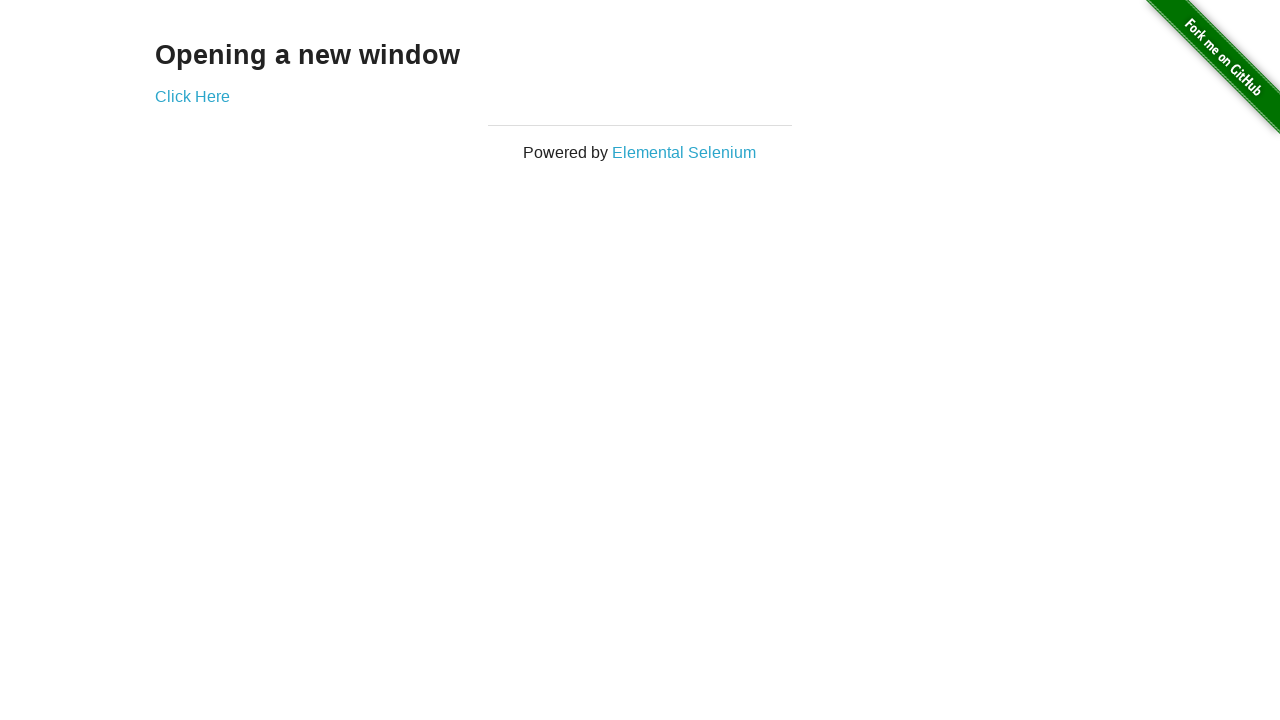

Clicked new window link to open first new tab at (192, 96) on [href='/windows/new']
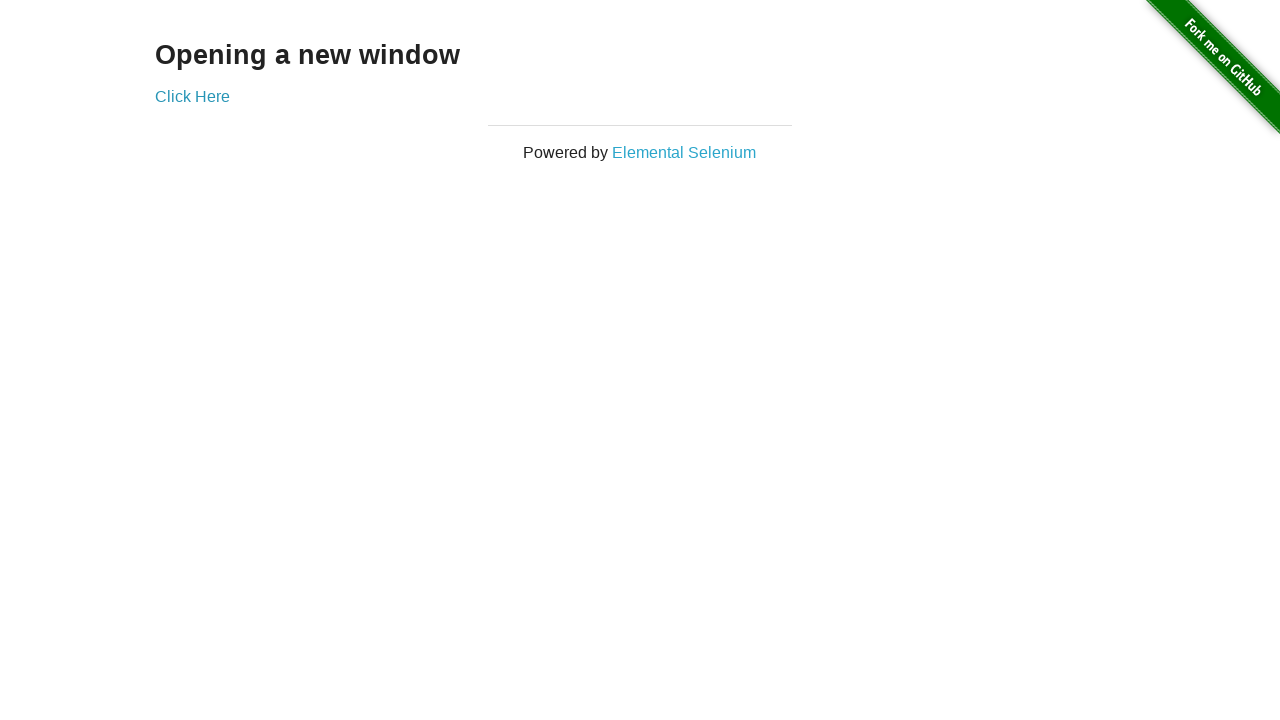

Clicked new window link to open second new tab at (192, 96) on [href='/windows/new']
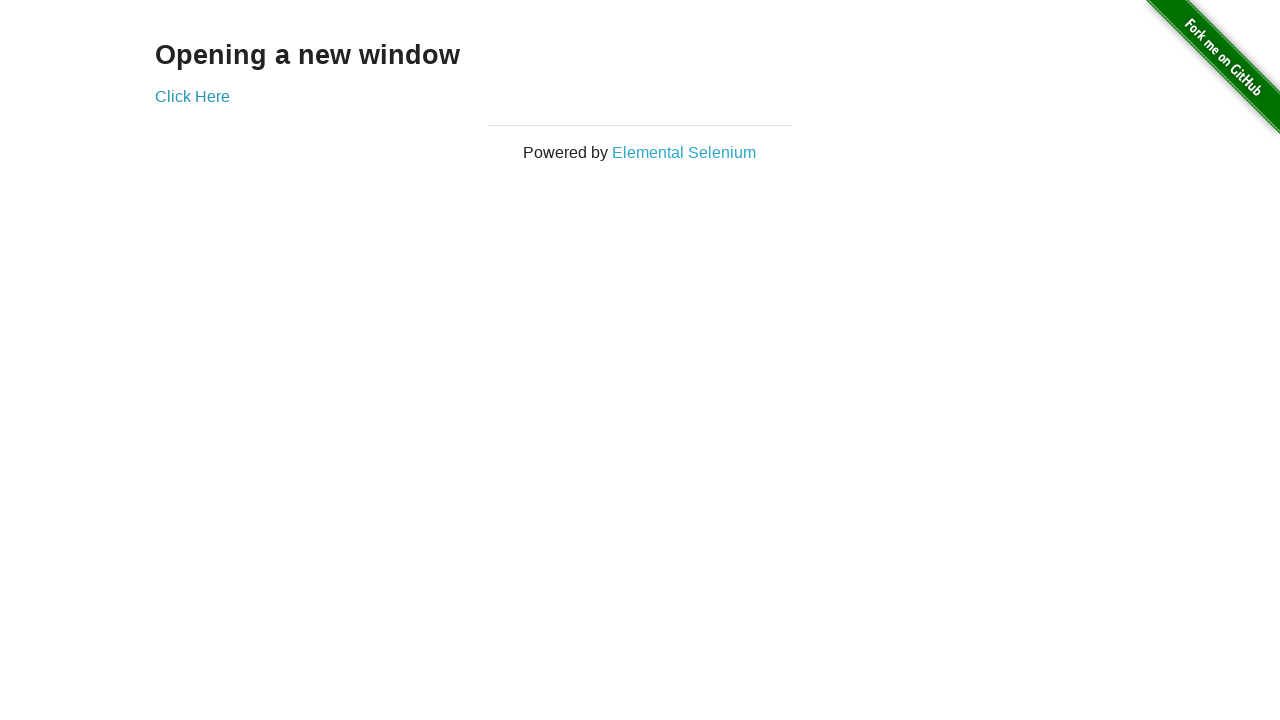

Verified that 3 tabs are open
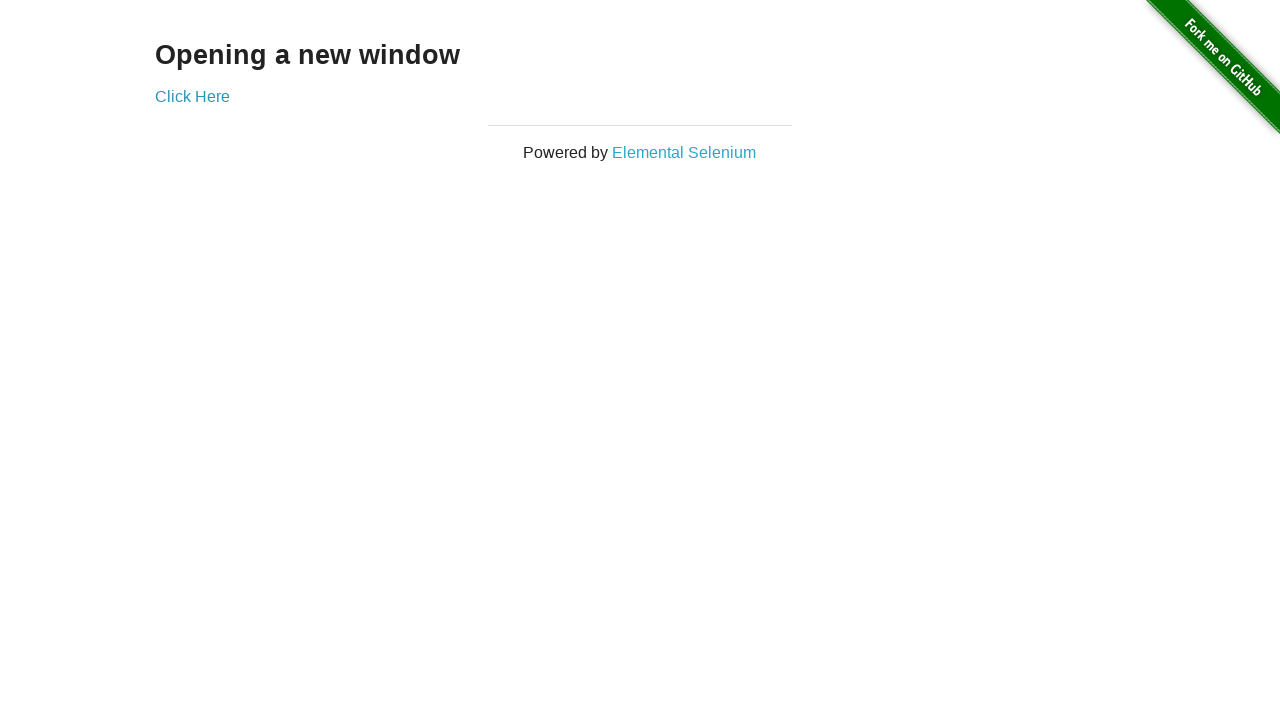

Closed the last opened tab
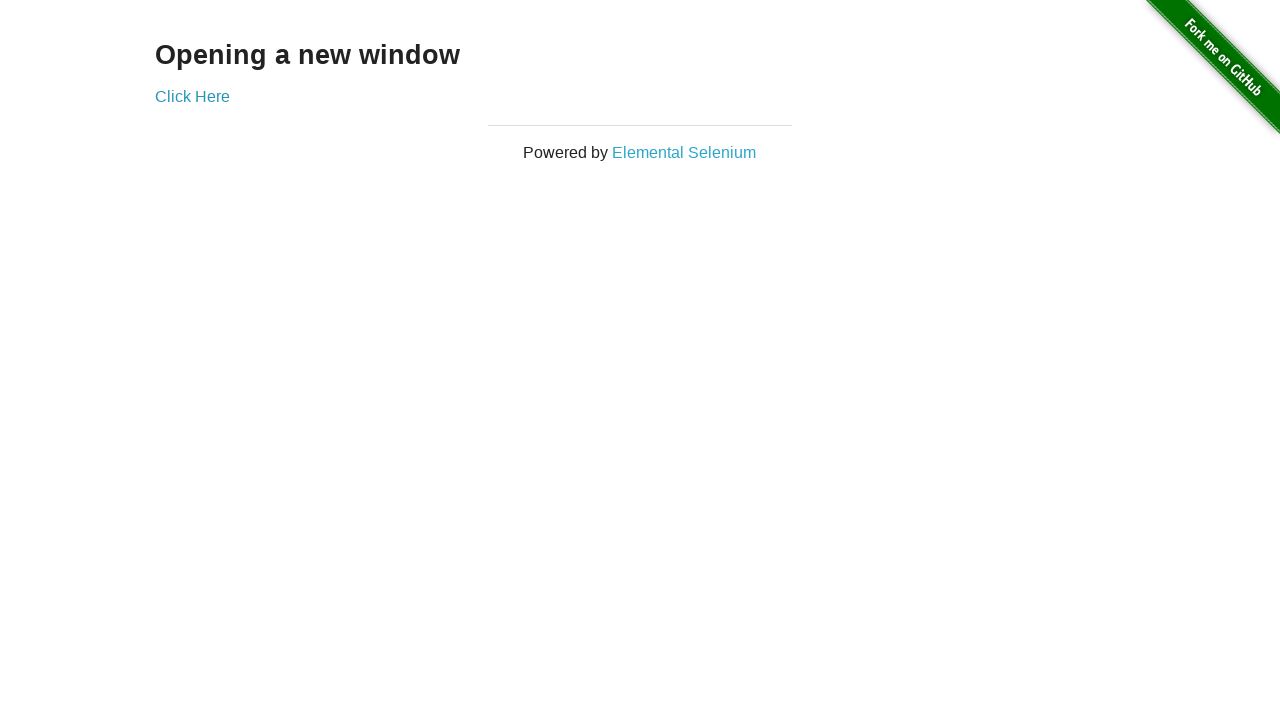

Verified that 2 tabs remain open
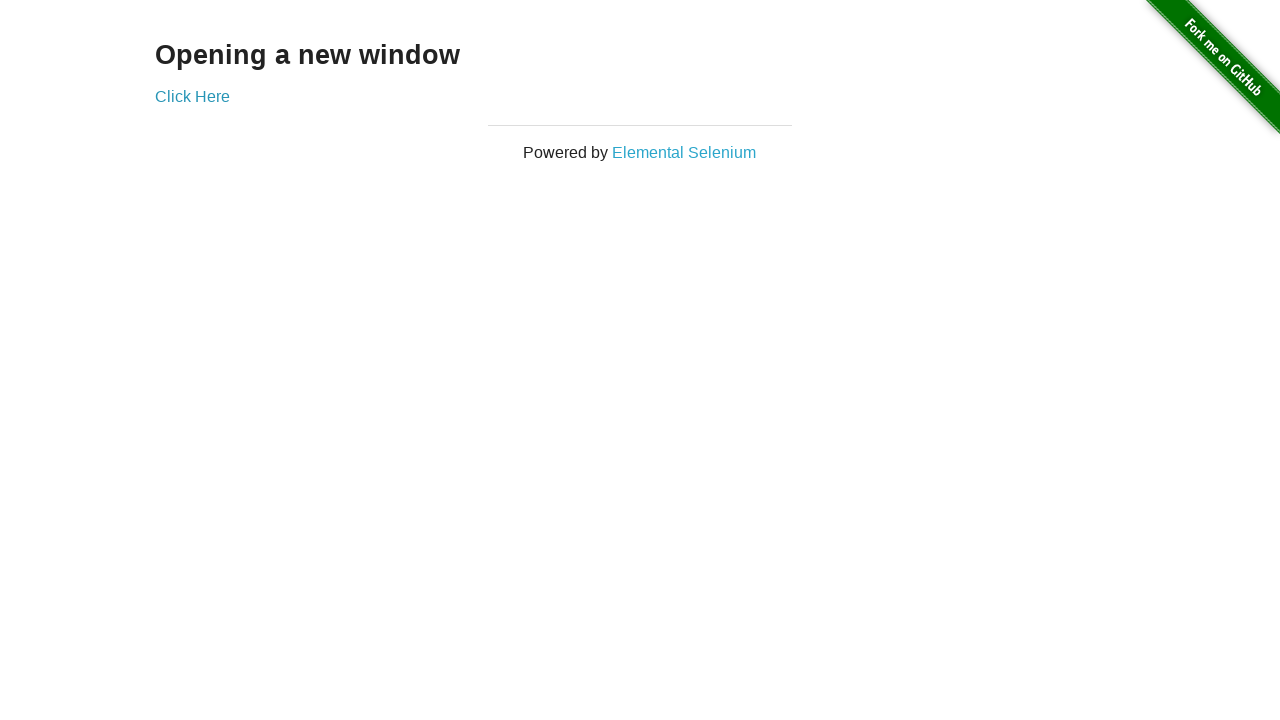

Switched back to the original window
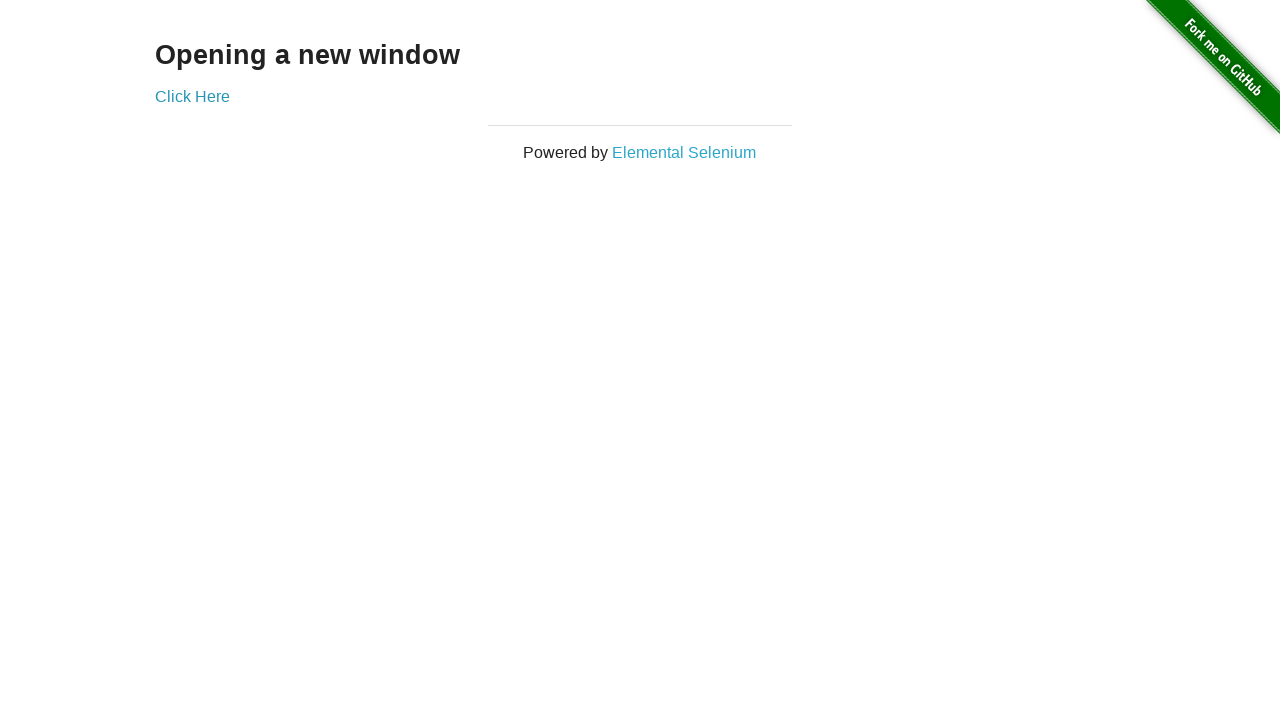

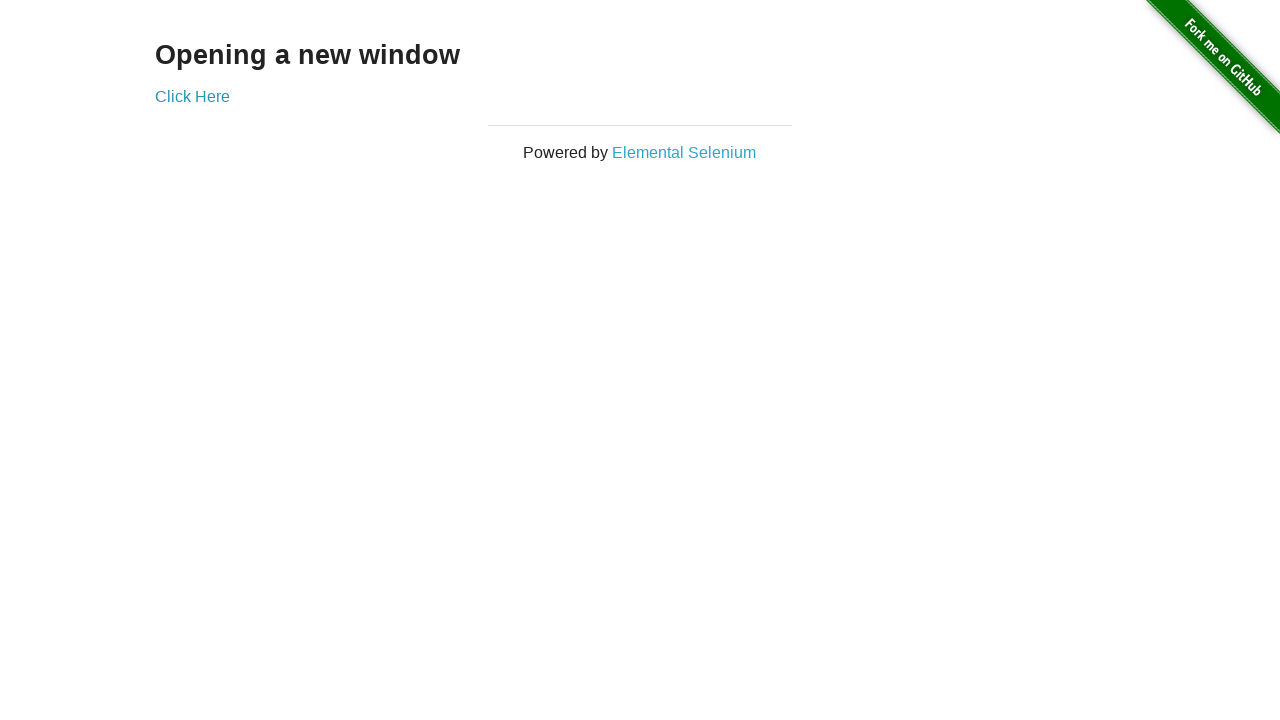